Tests file upload functionality by selecting a file and submitting the upload form

Starting URL: https://the-internet.herokuapp.com/upload

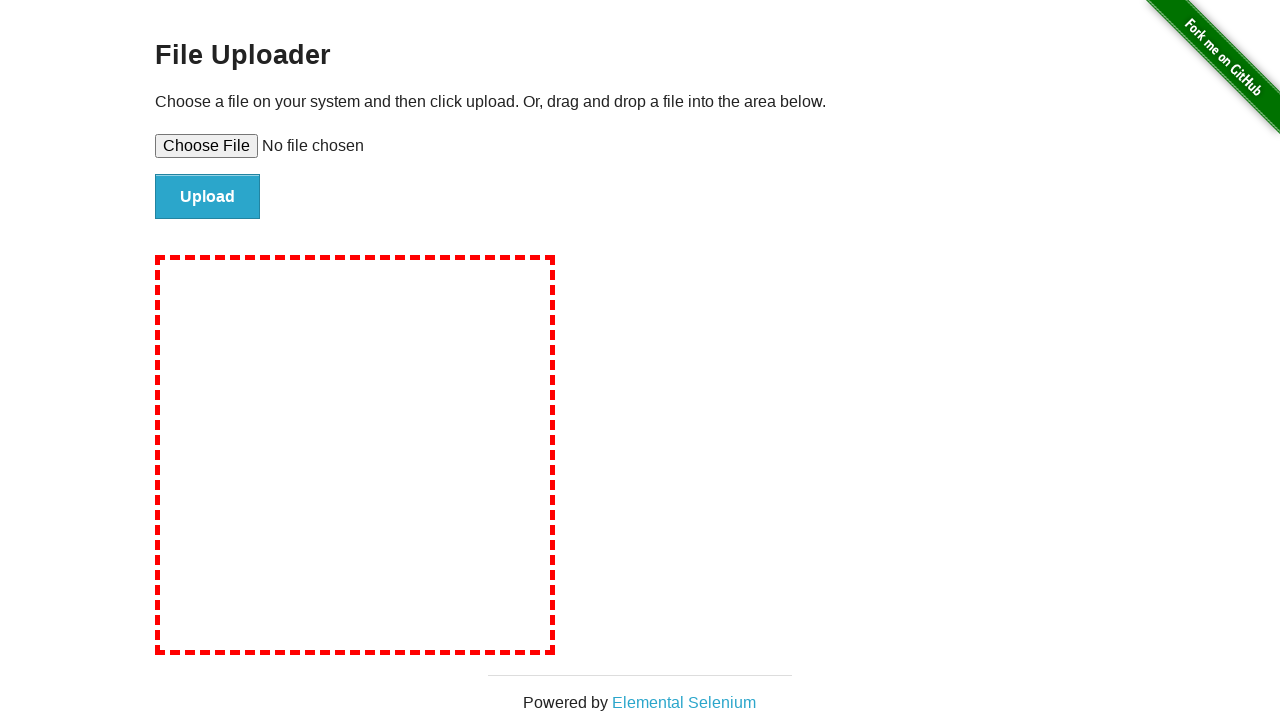

Created temporary test file with content
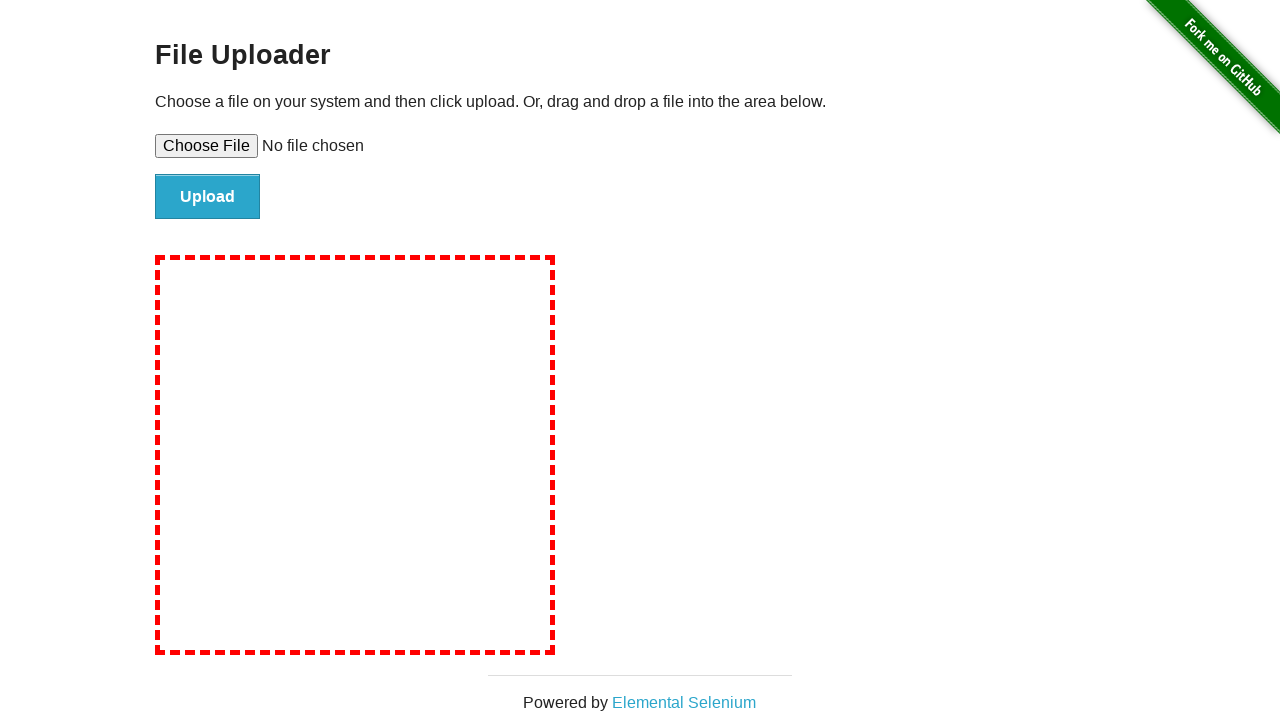

Selected file 'tmpwd5g00tx.txt' for upload
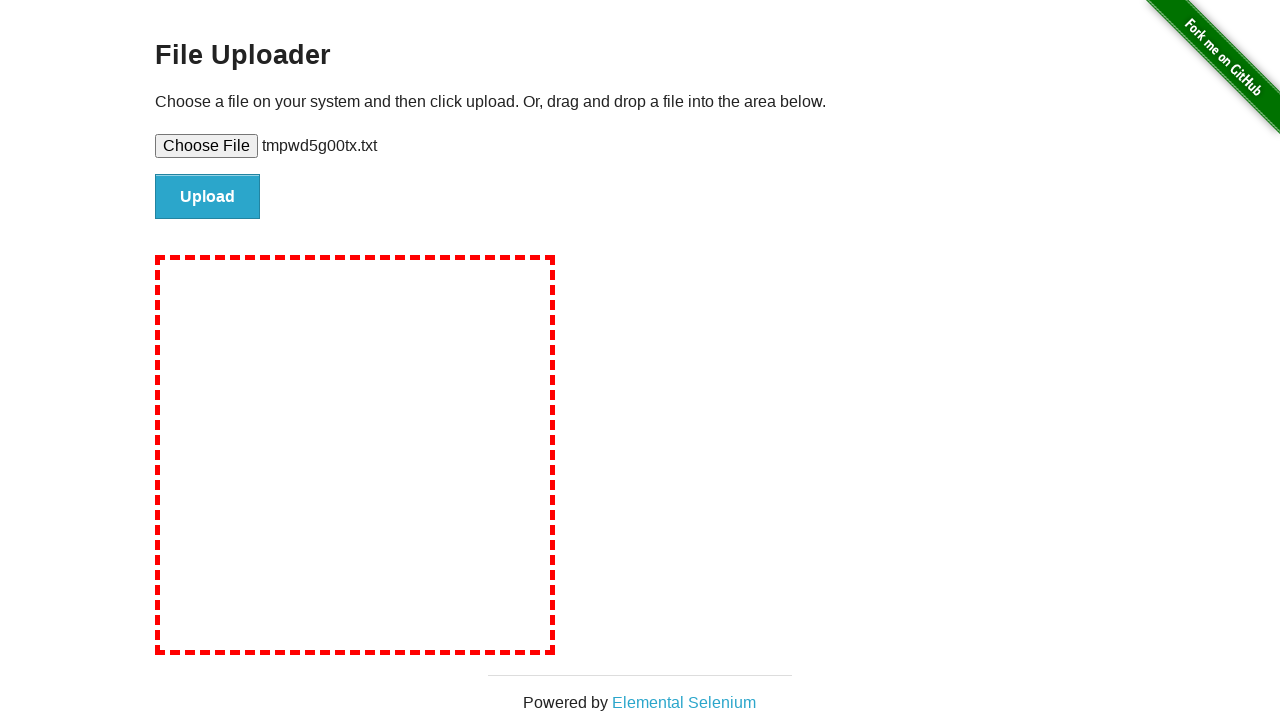

Clicked submit button to upload file at (208, 197) on #file-submit
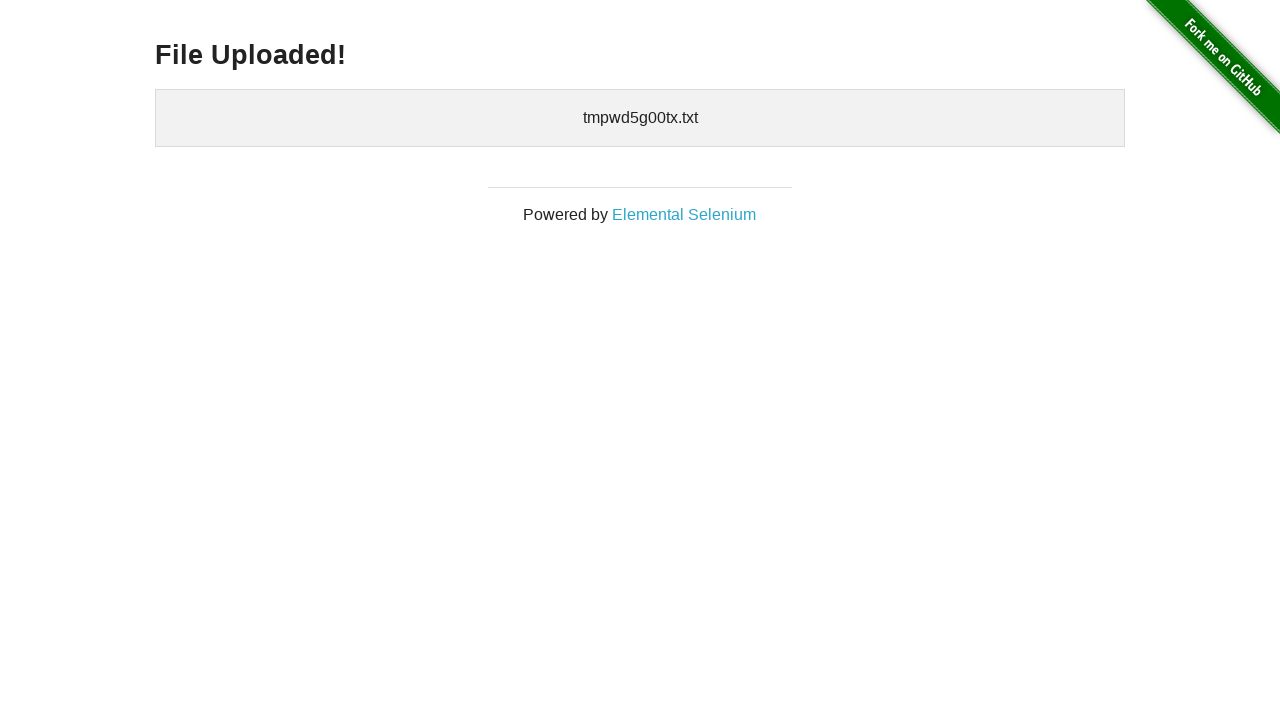

Upload confirmation page loaded successfully
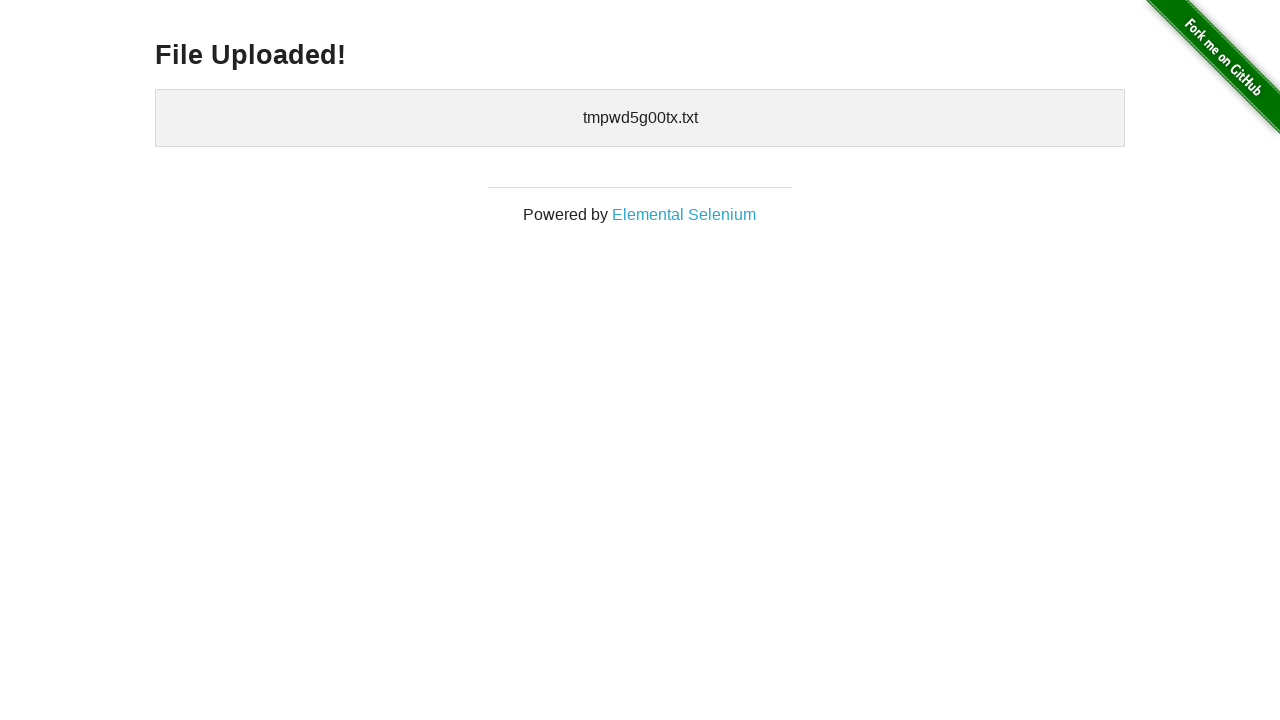

Cleaned up temporary test file
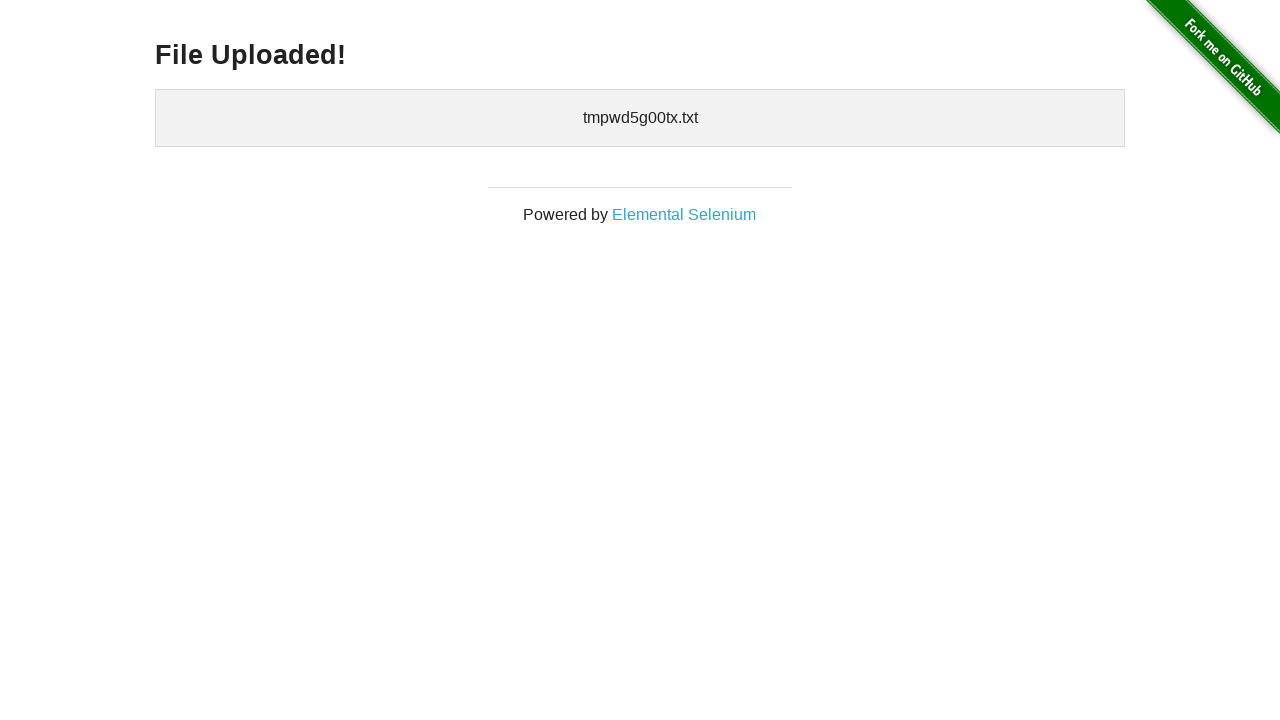

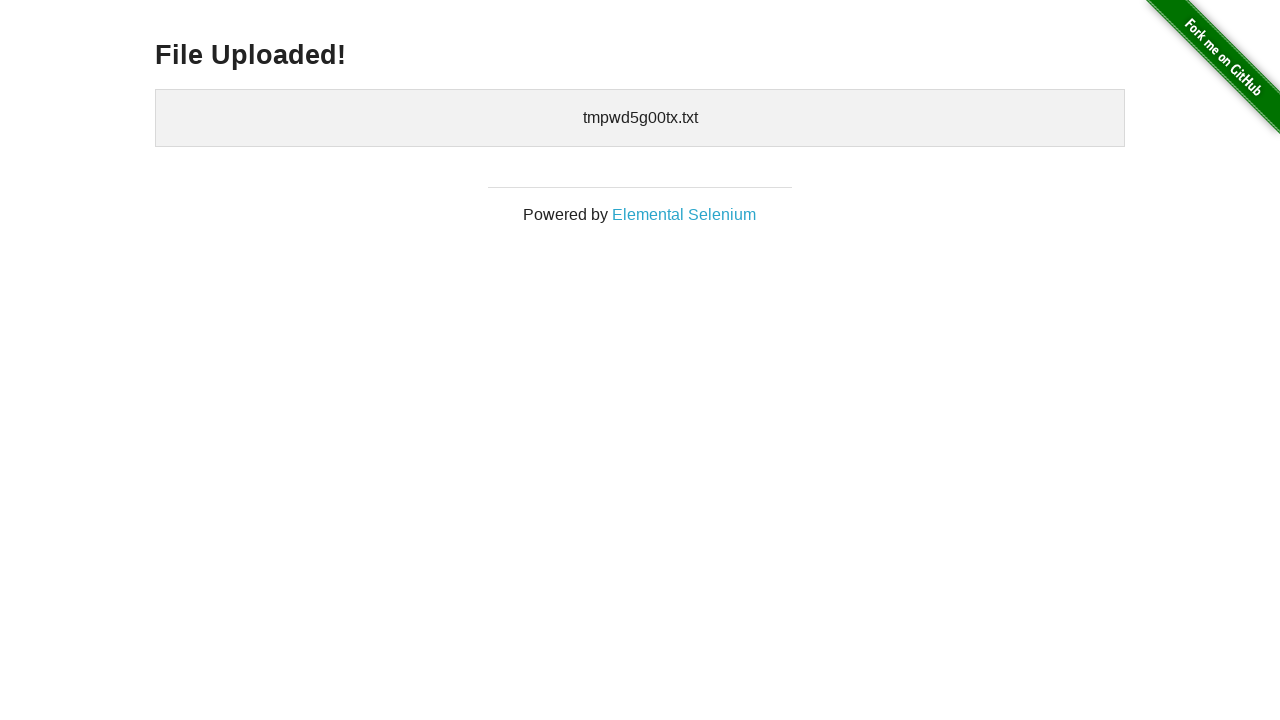